Tests navigation to the buttons page by clicking the buttons link

Starting URL: https://formy-project.herokuapp.com

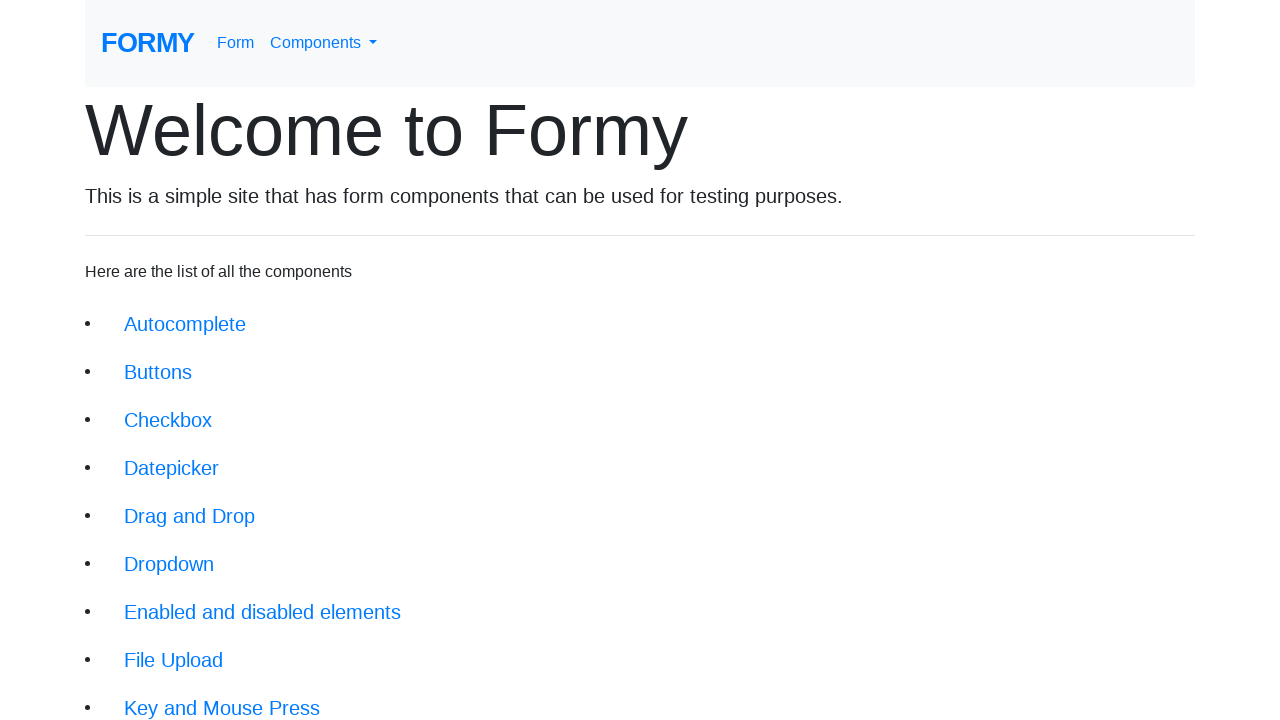

Clicked buttons link to navigate to buttons page at (158, 372) on xpath=//li/a[@href='/buttons']
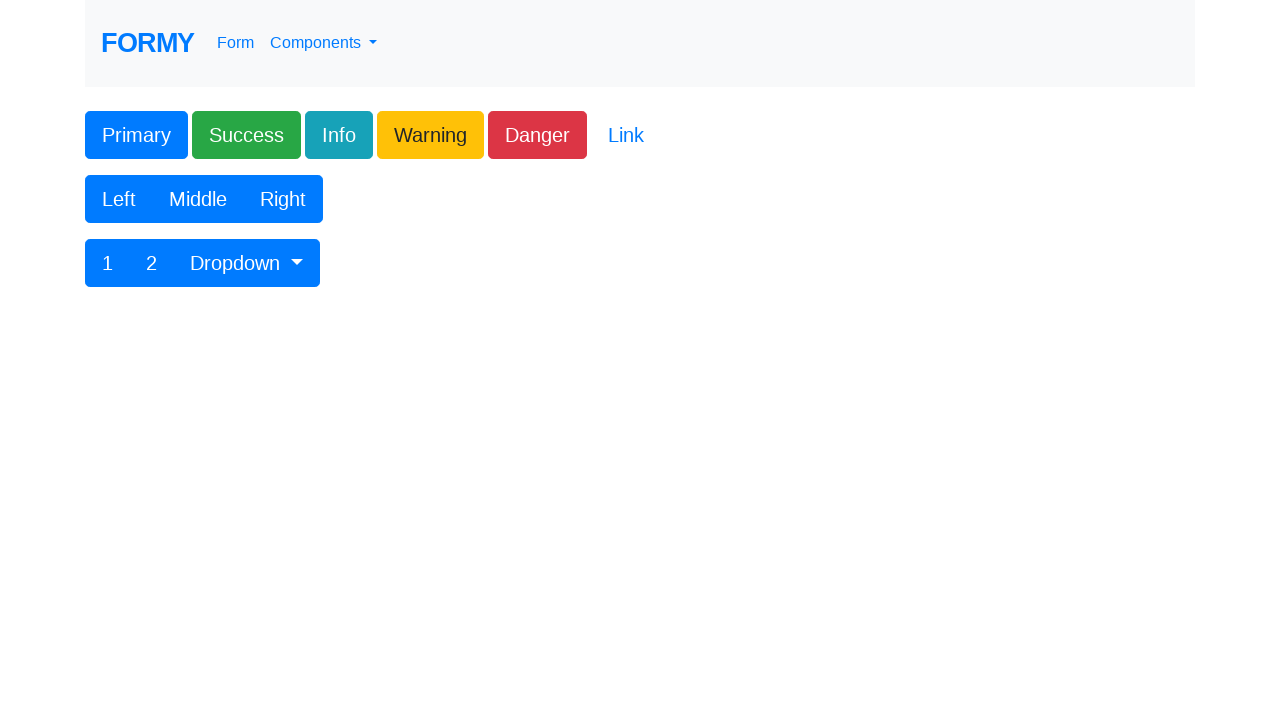

Navigated to buttons page successfully
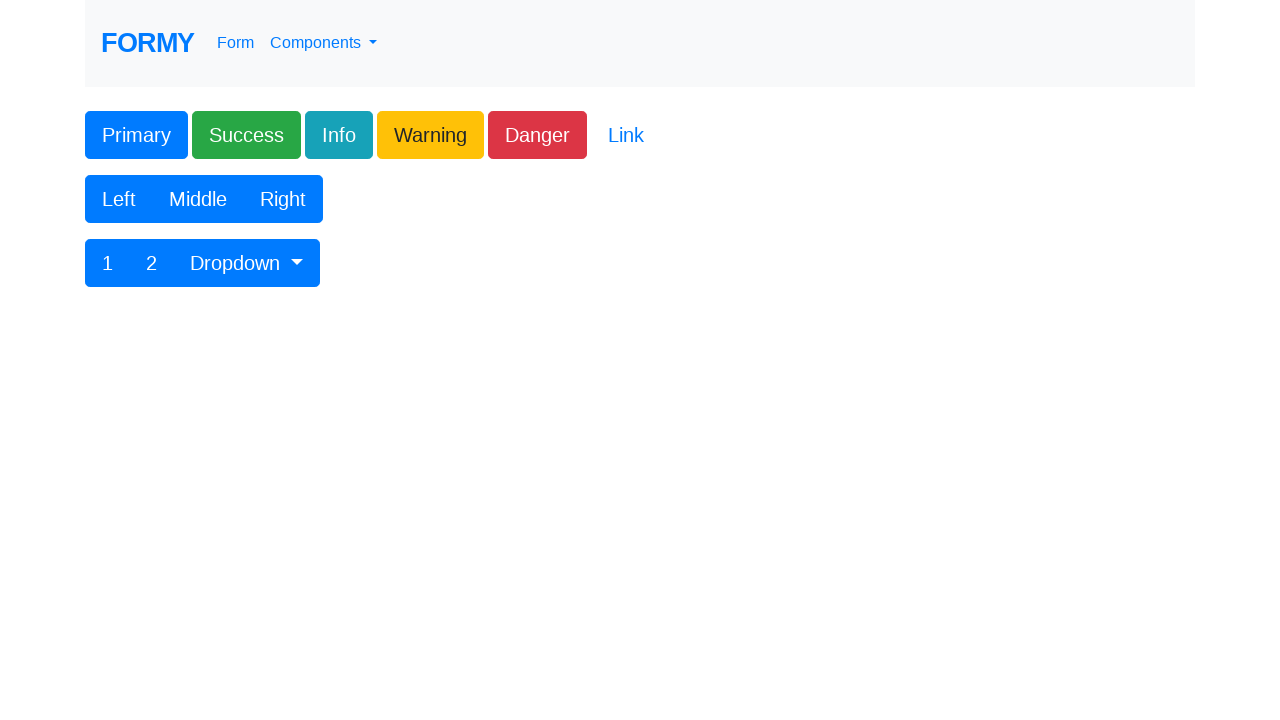

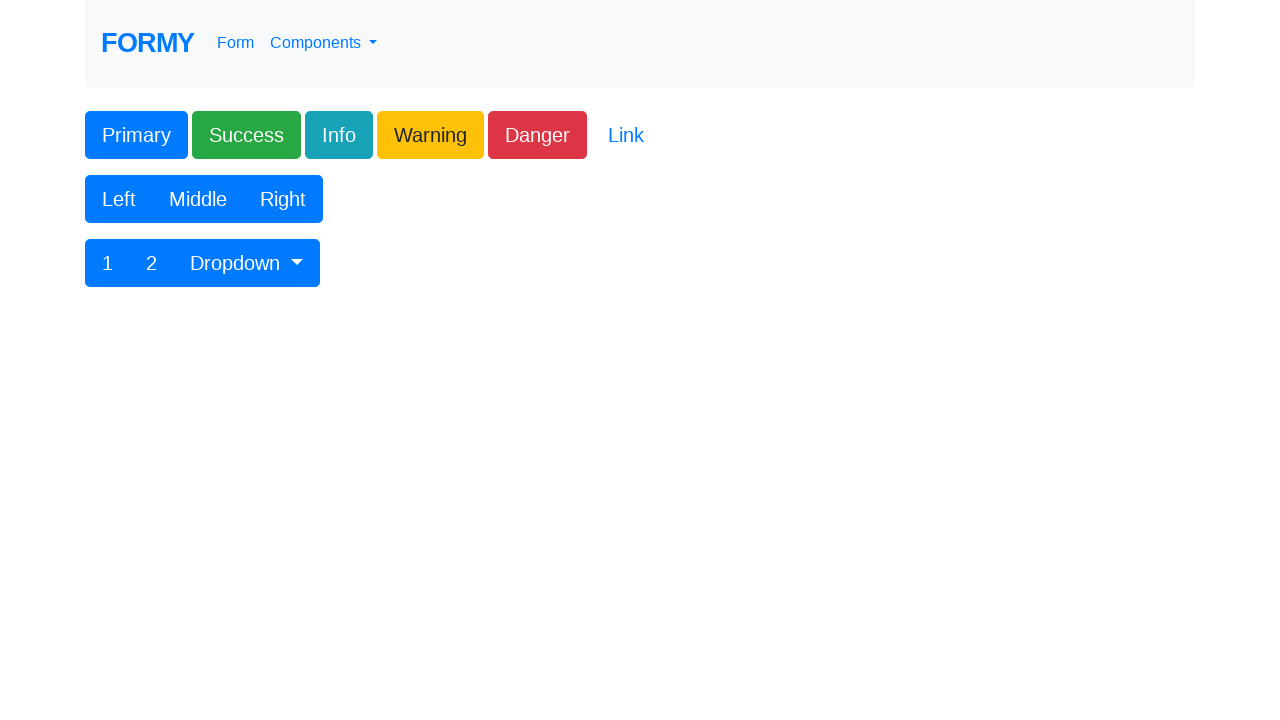